Tests clicking on the Elements header to collapse it, then clicking on the Forms header

Starting URL: https://demoqa.com/elements

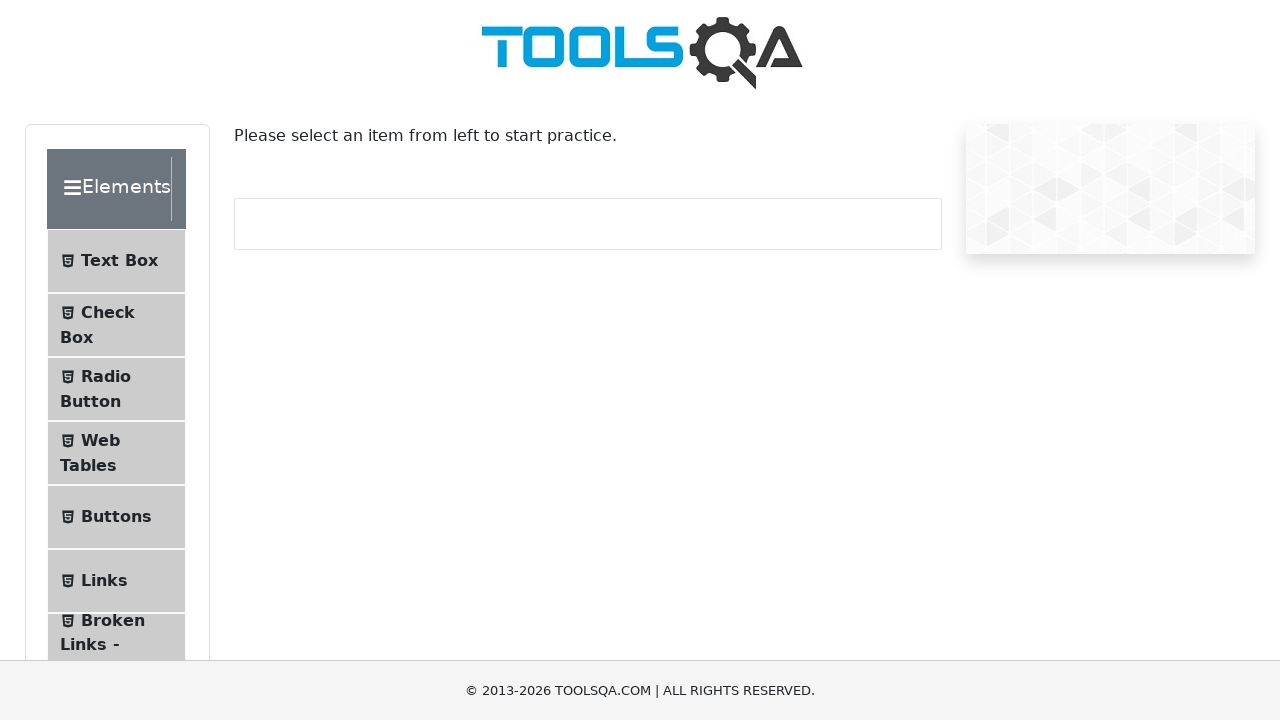

Clicked Elements header to collapse it at (116, 189) on div.header-wrapper:has-text('Elements')
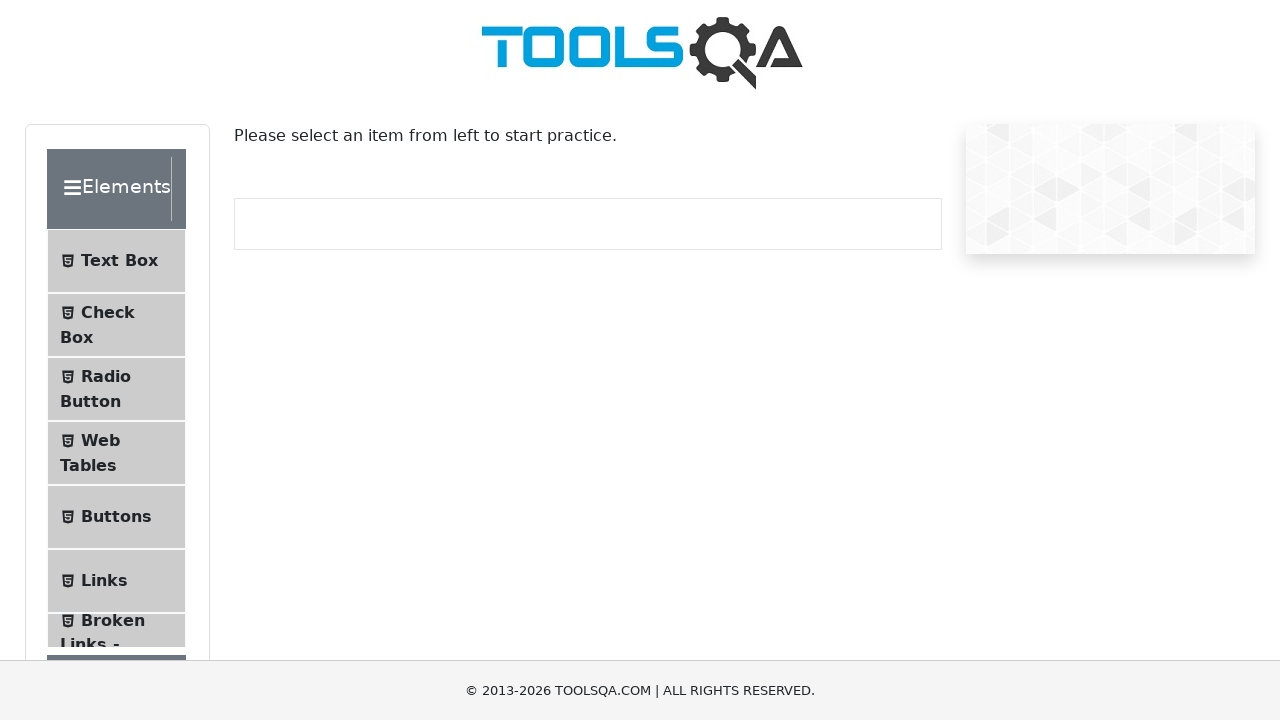

Clicked Forms header at (116, 277) on div.header-wrapper:has-text('Forms')
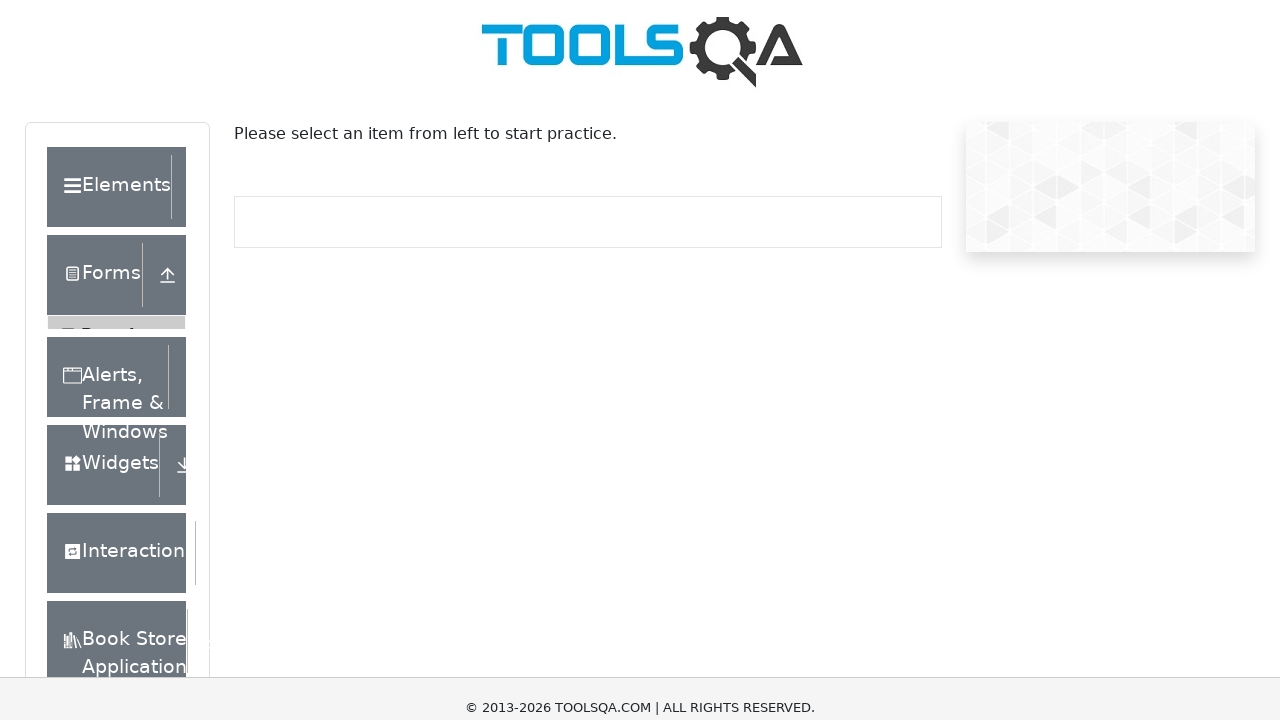

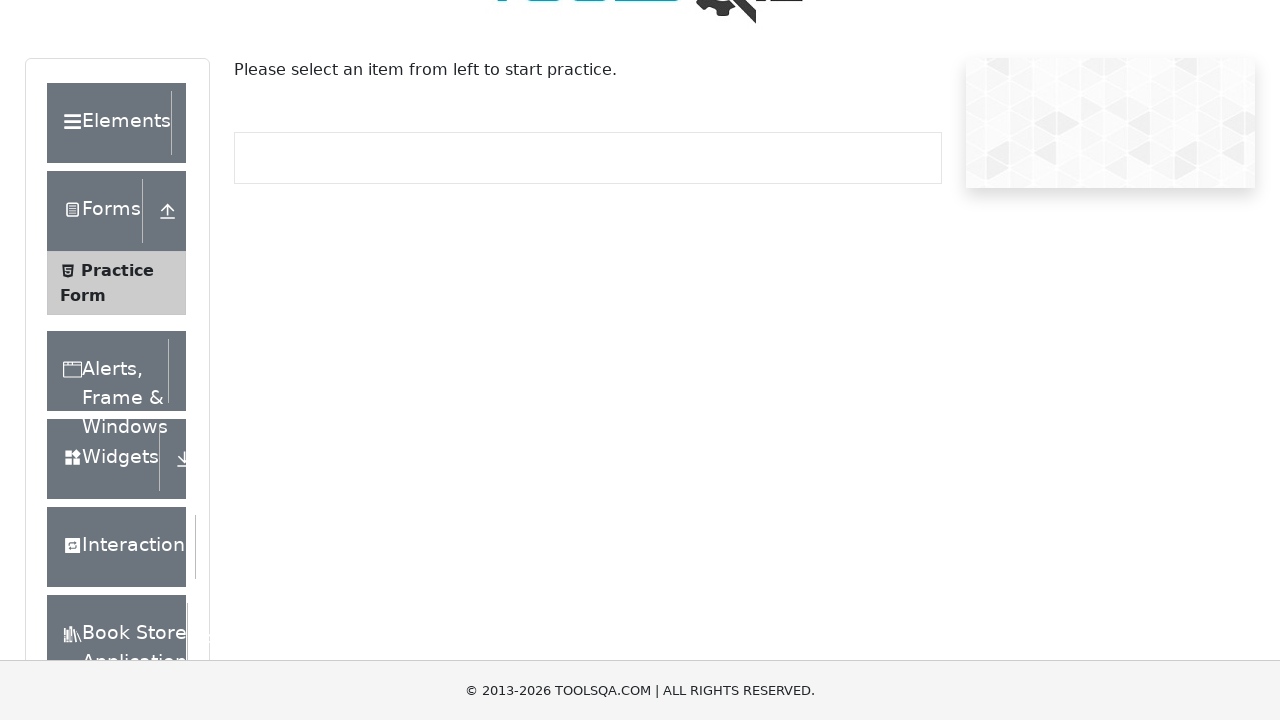